Tests click and hold on source element, move to target, then release the mouse

Starting URL: https://crossbrowsertesting.github.io/drag-and-drop

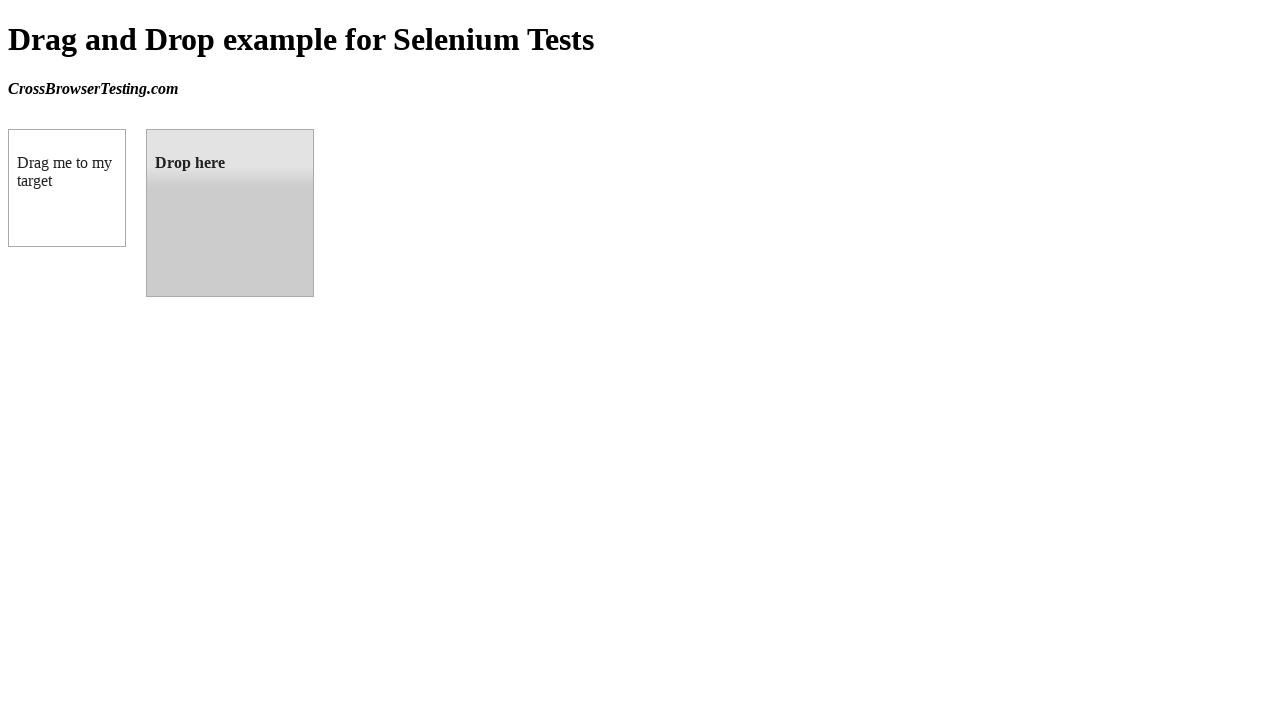

Waited for draggable element to load
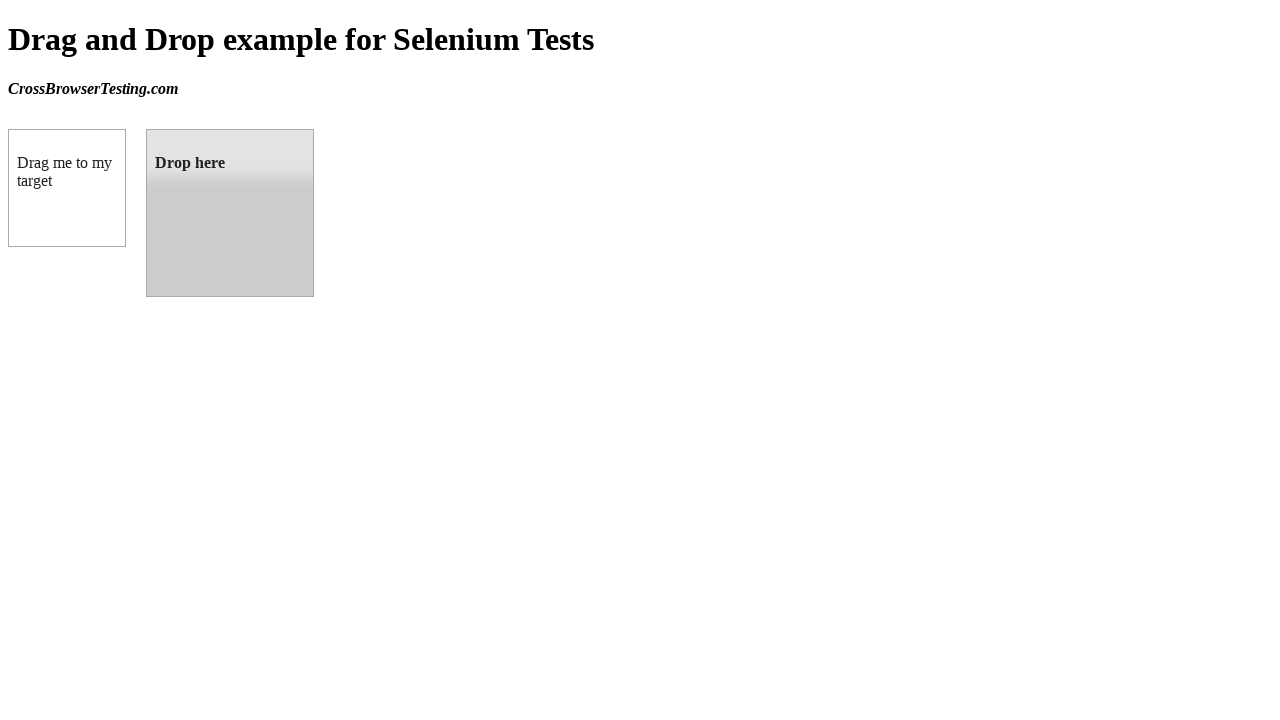

Located source element (#draggable)
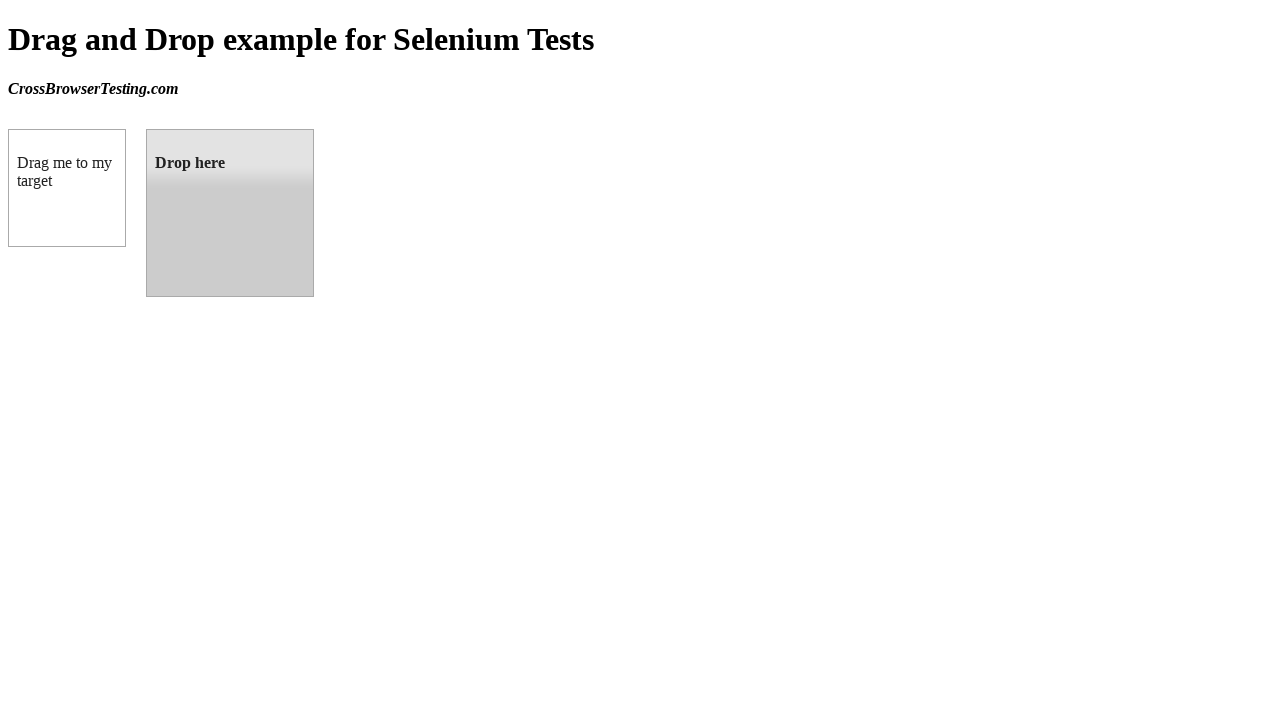

Located target element (#droppable)
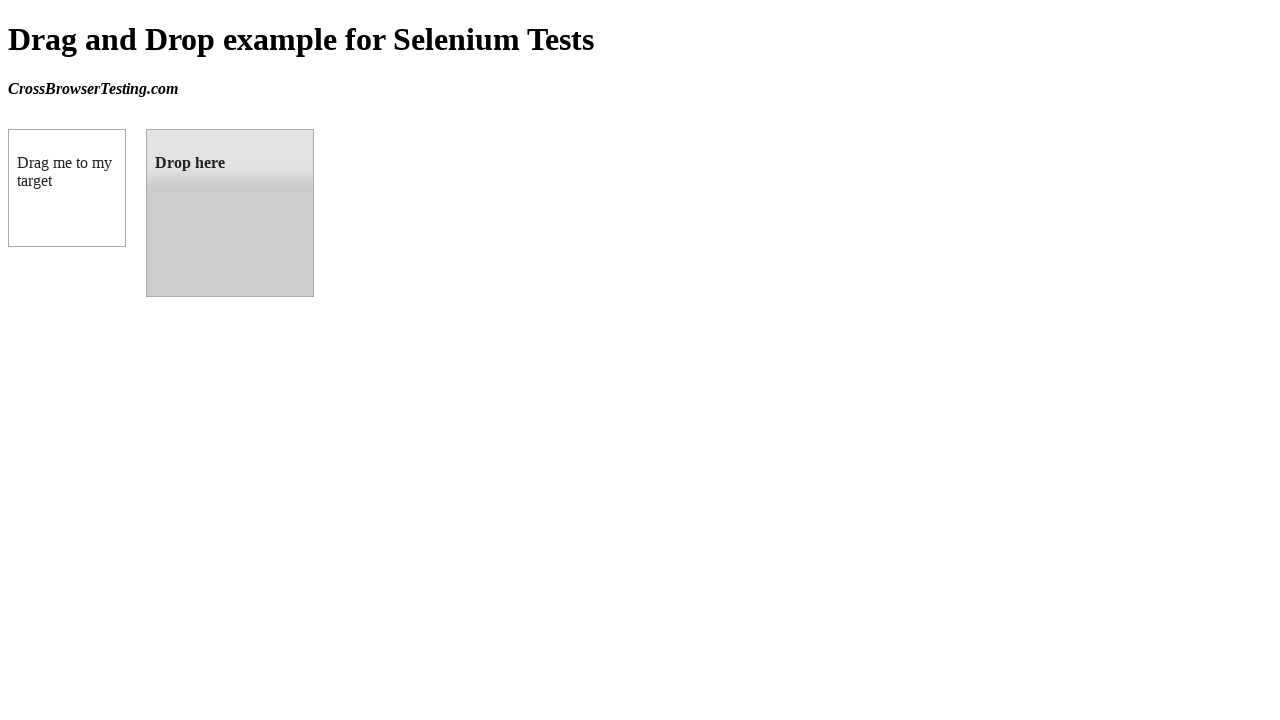

Retrieved bounding box for source element
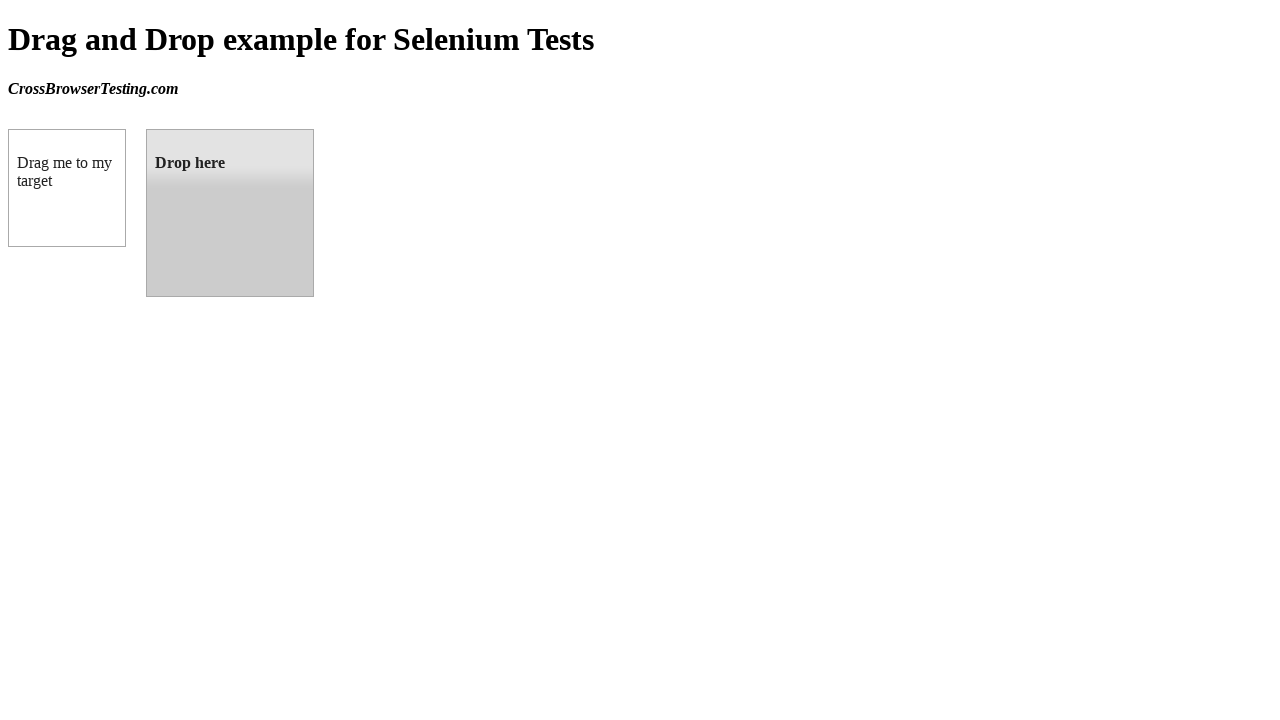

Retrieved bounding box for target element
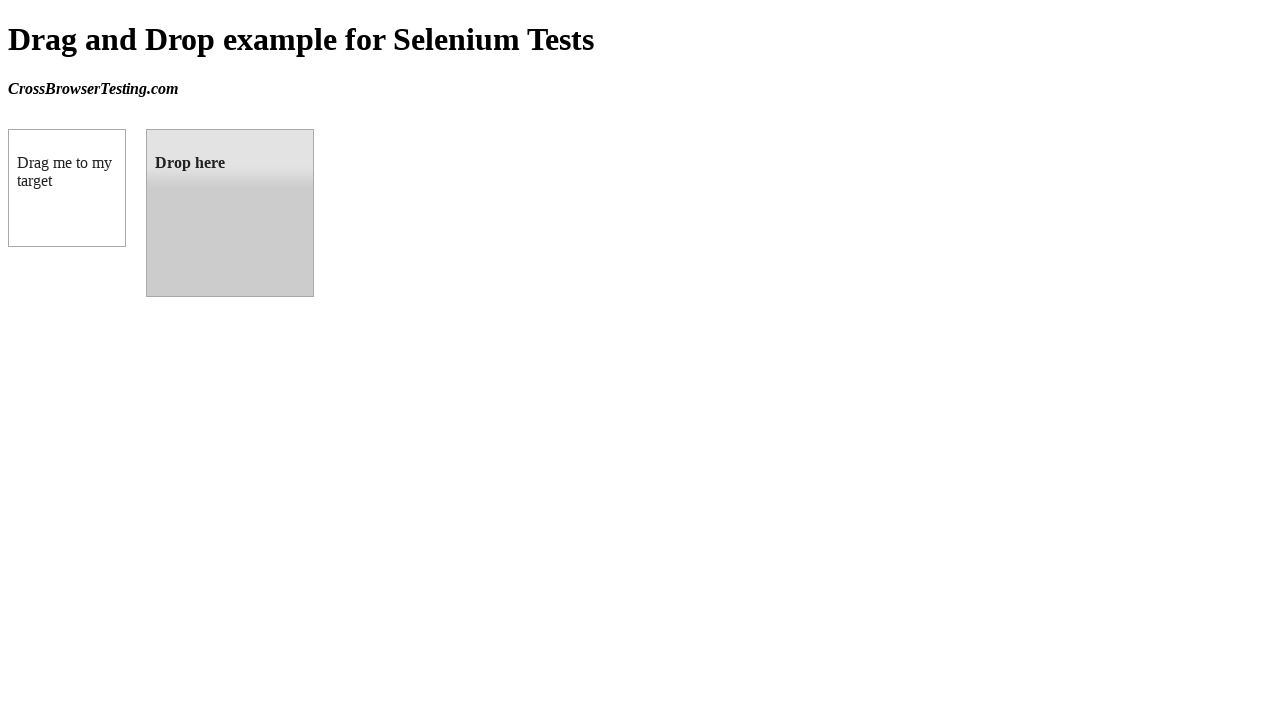

Moved mouse to center of source element at (67, 188)
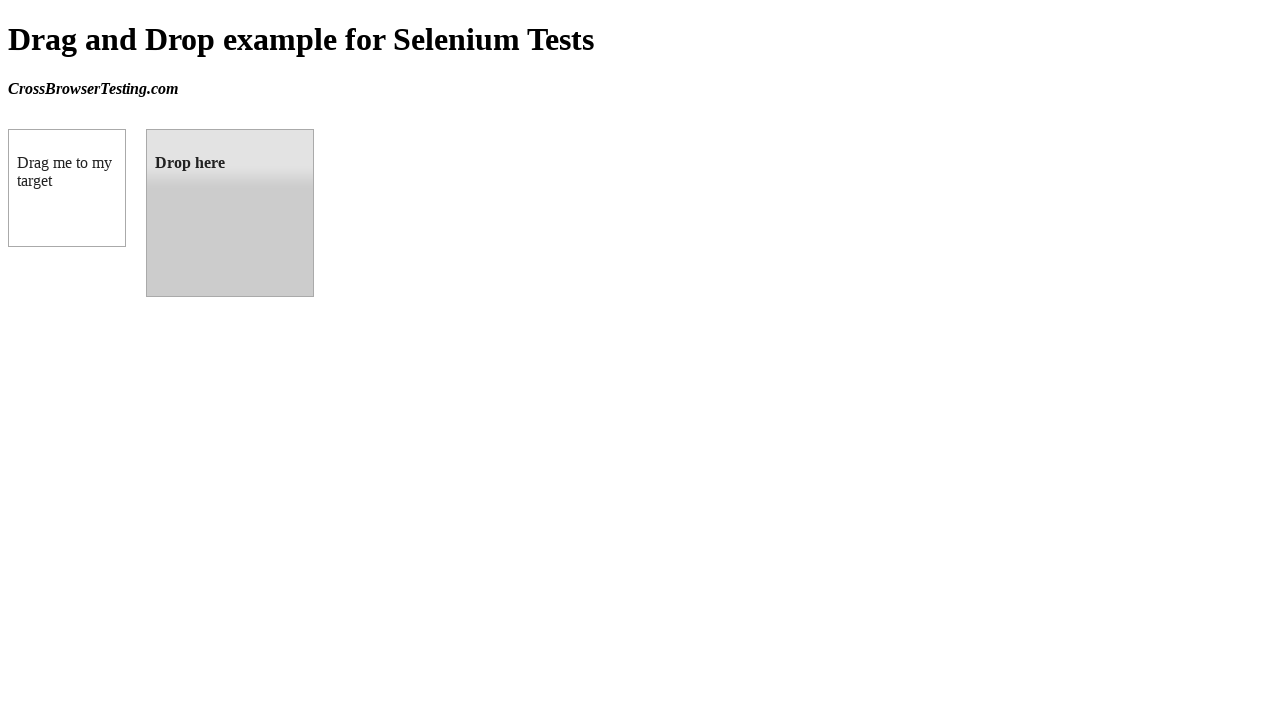

Pressed and held mouse button on source element at (67, 188)
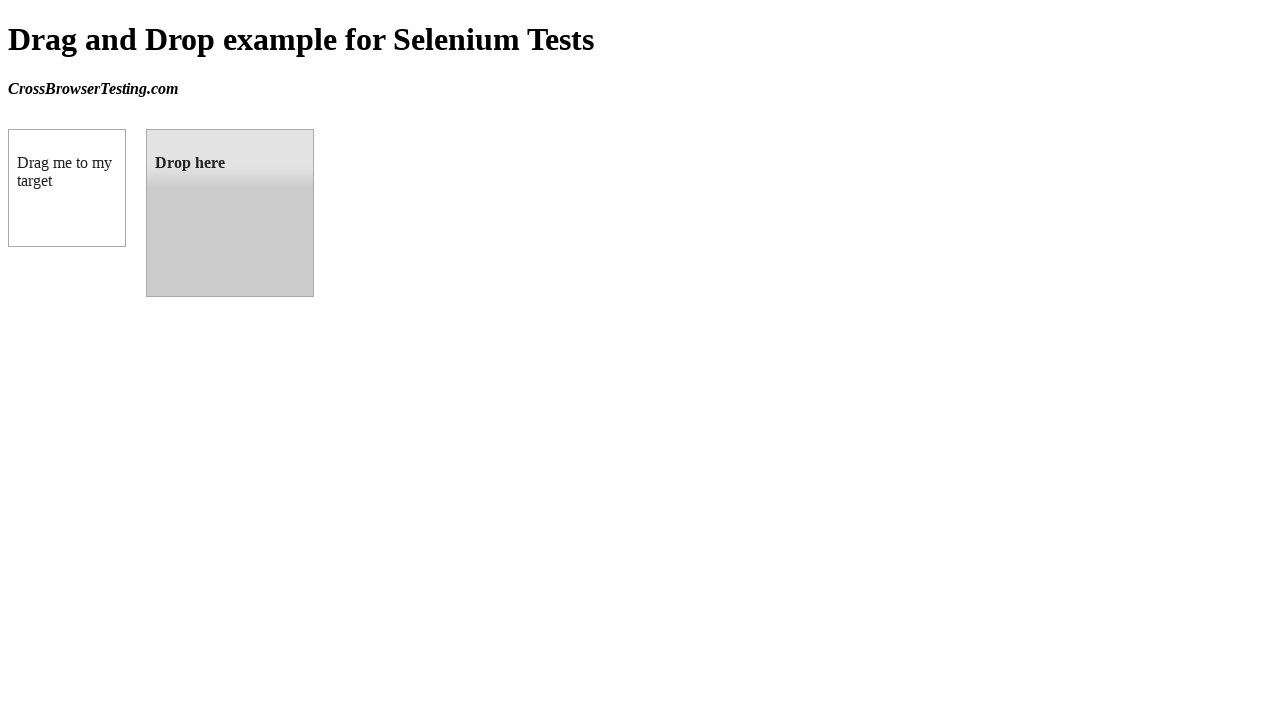

Dragged mouse to center of target element at (230, 213)
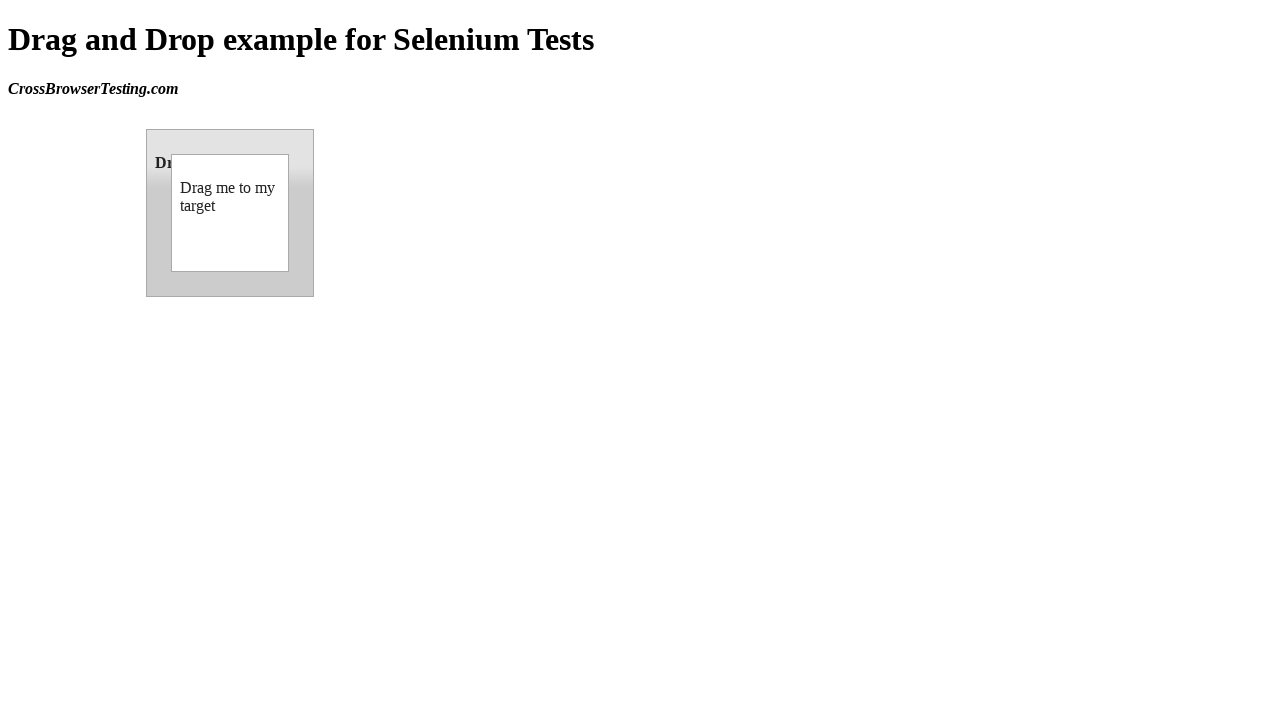

Released mouse button on target element to complete drag and drop at (230, 213)
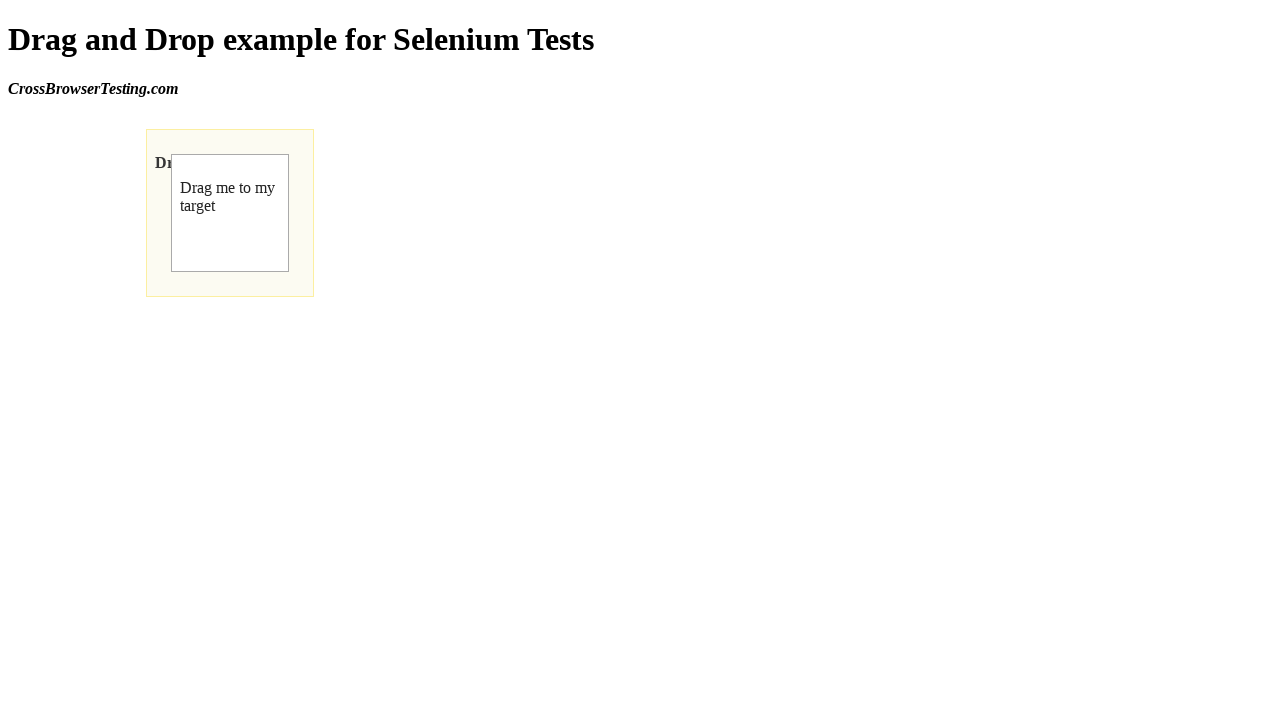

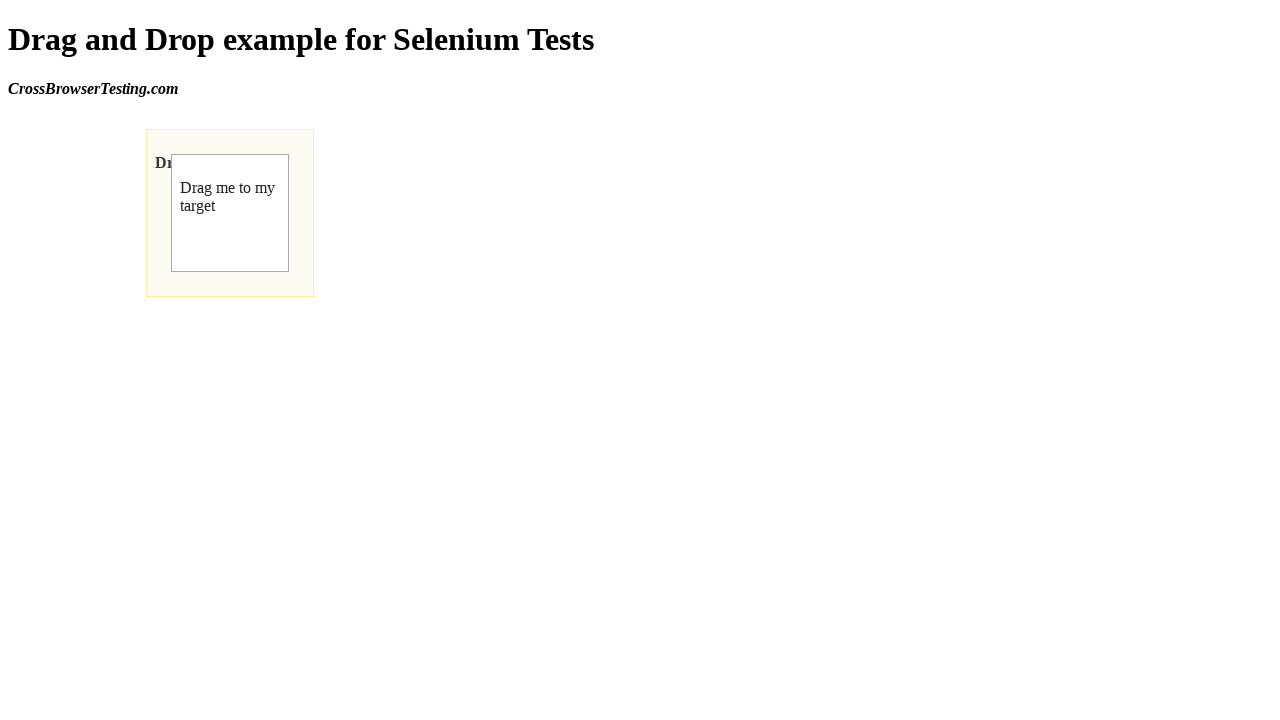